Tests drag and drop functionality by clicking and holding column A, moving it to column B, and verifying the columns swap positions

Starting URL: https://the-internet.herokuapp.com/drag_and_drop

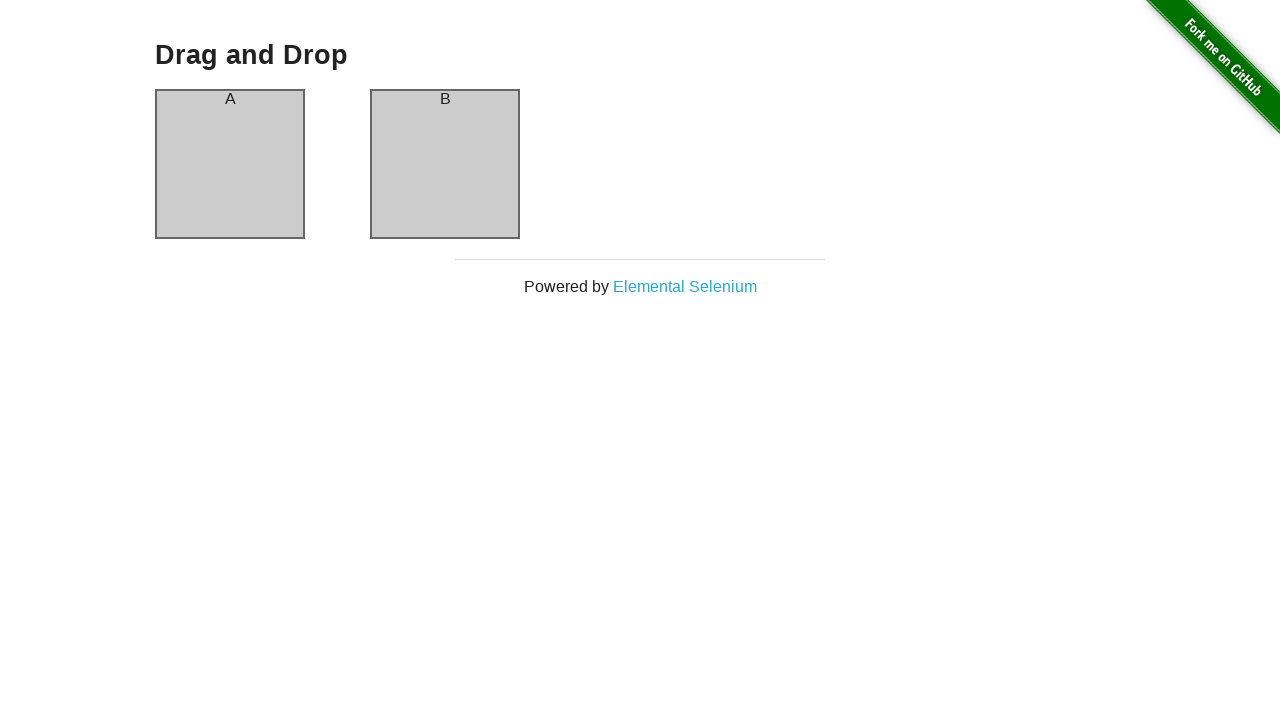

Located column A element
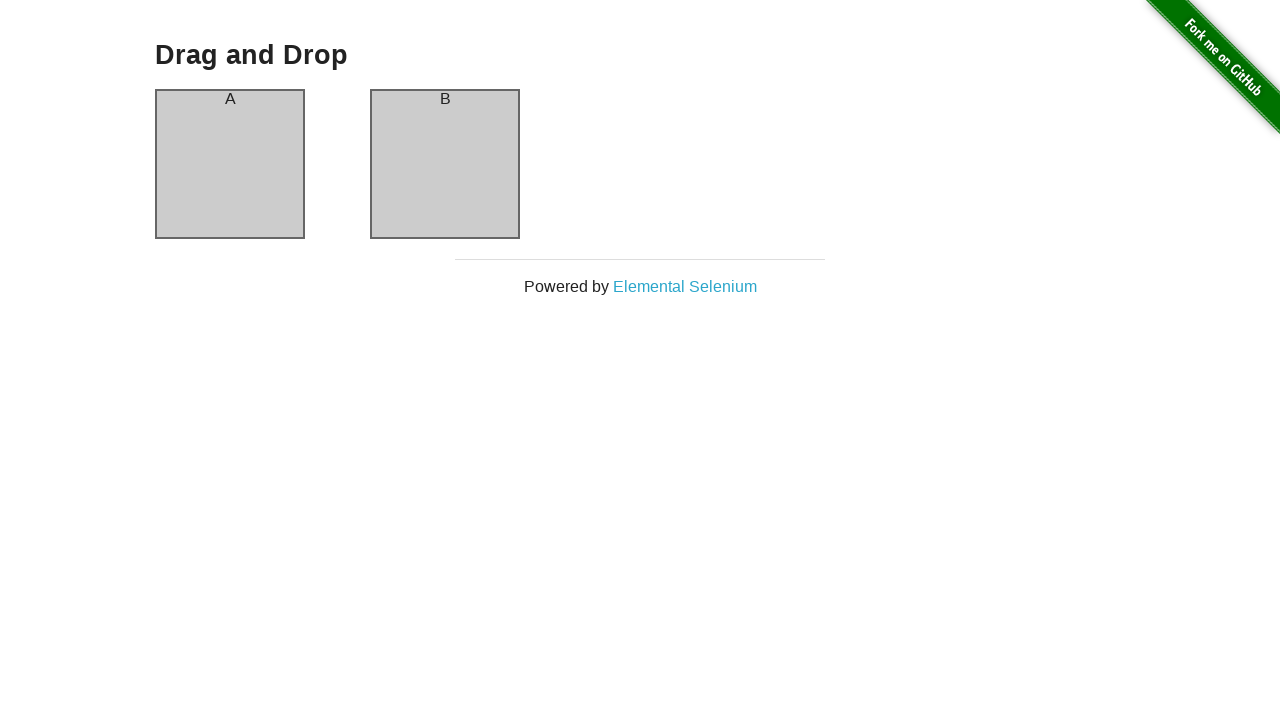

Located column B element
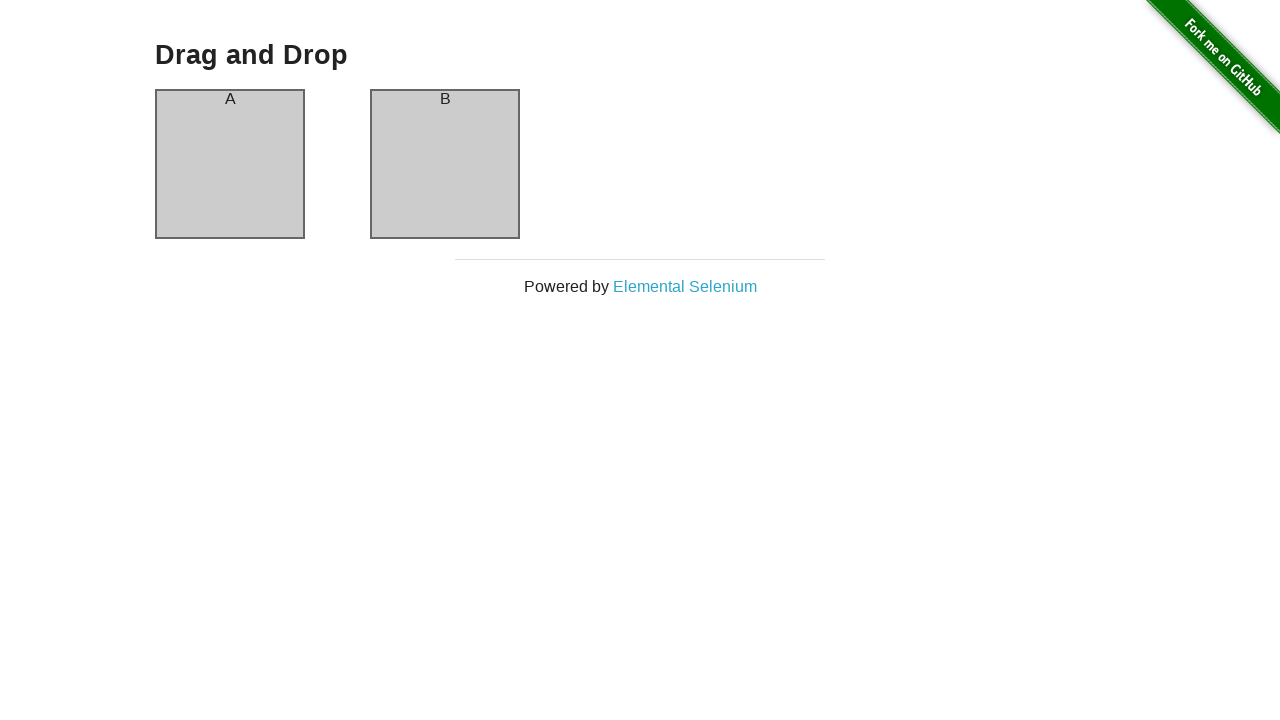

Dragged column A to column B position at (445, 164)
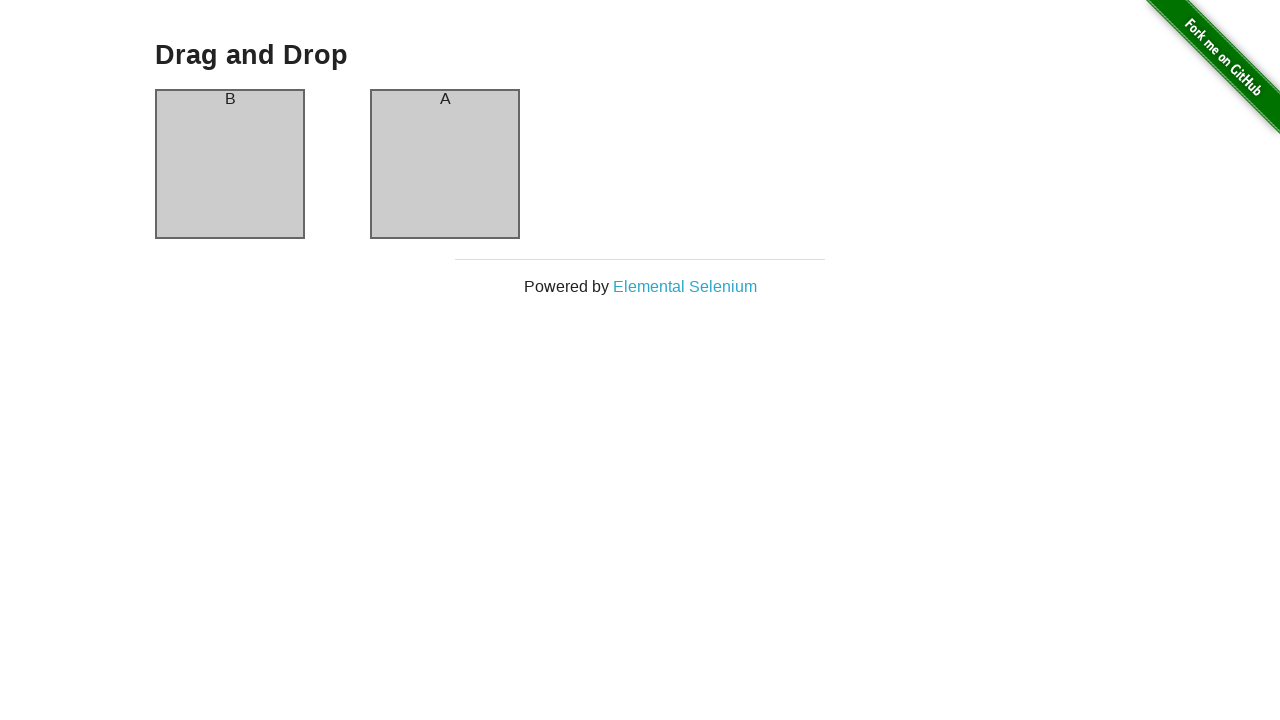

Verified column A is visible after swap
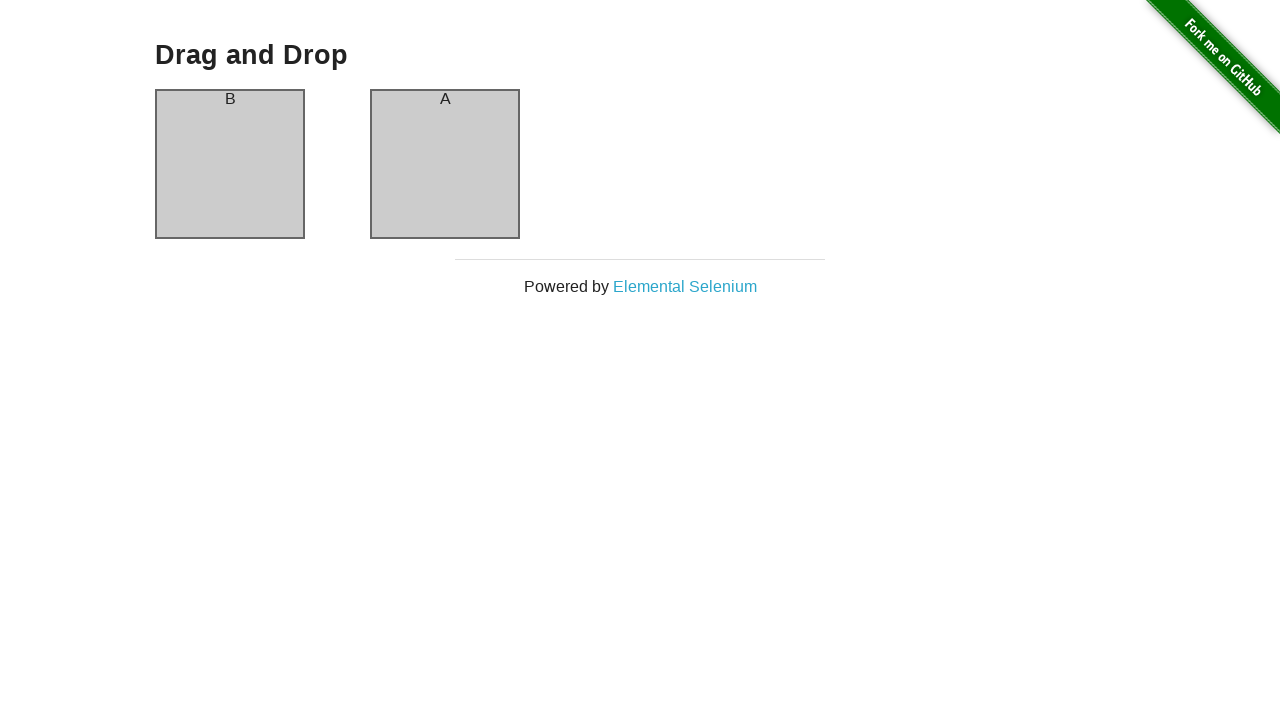

Verified column B is visible after swap
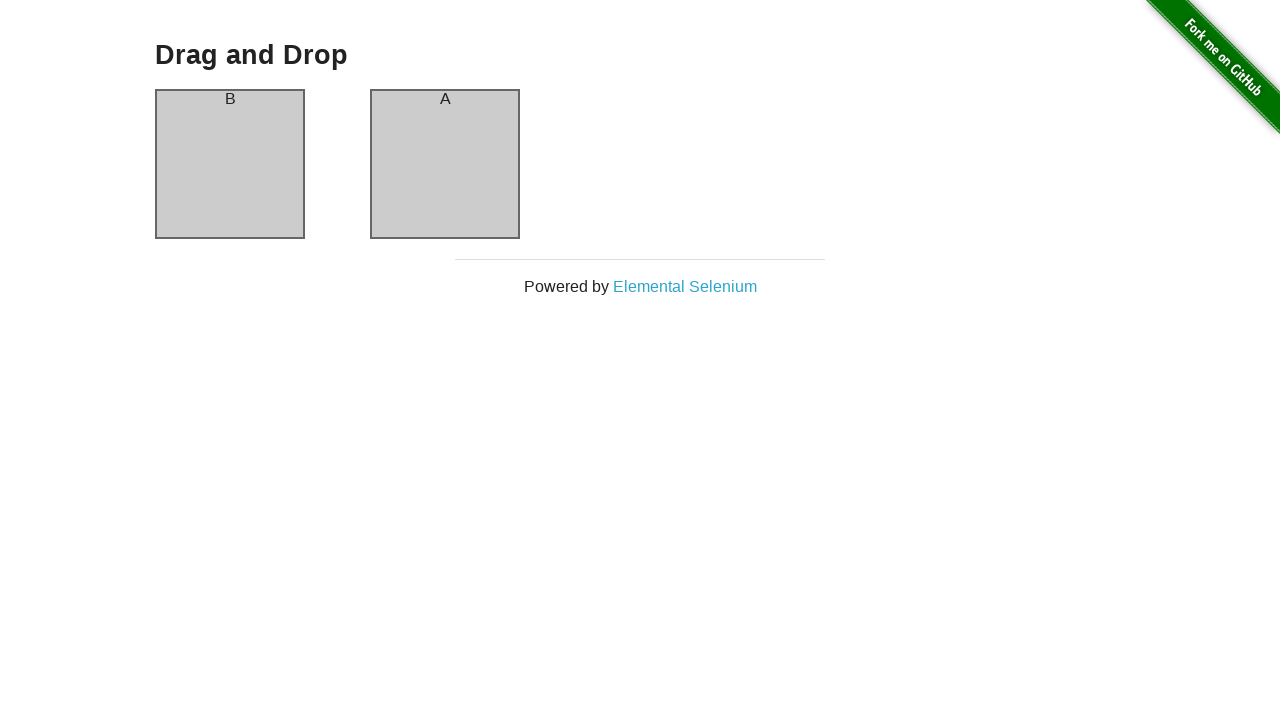

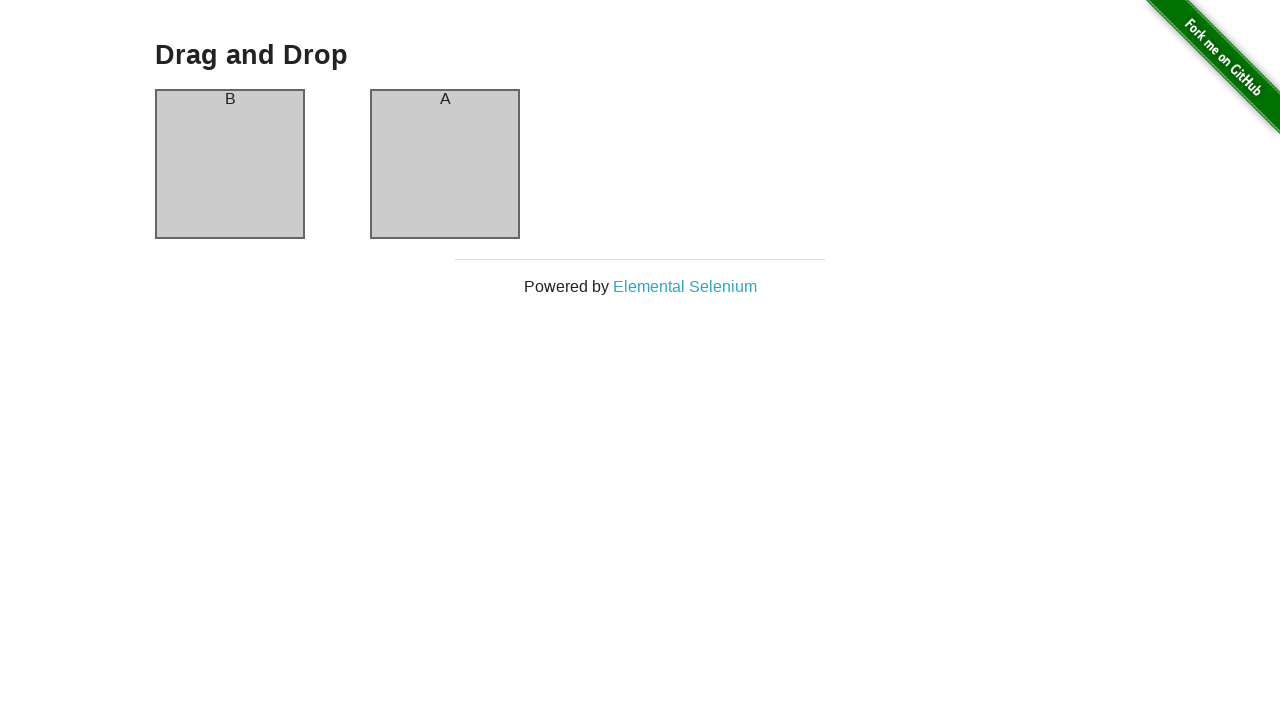